Tests multi-window handling by clicking a button that opens a new browser window, switching to that child window, and clicking the Downloads link.

Starting URL: https://demo.automationtesting.in/Windows.html

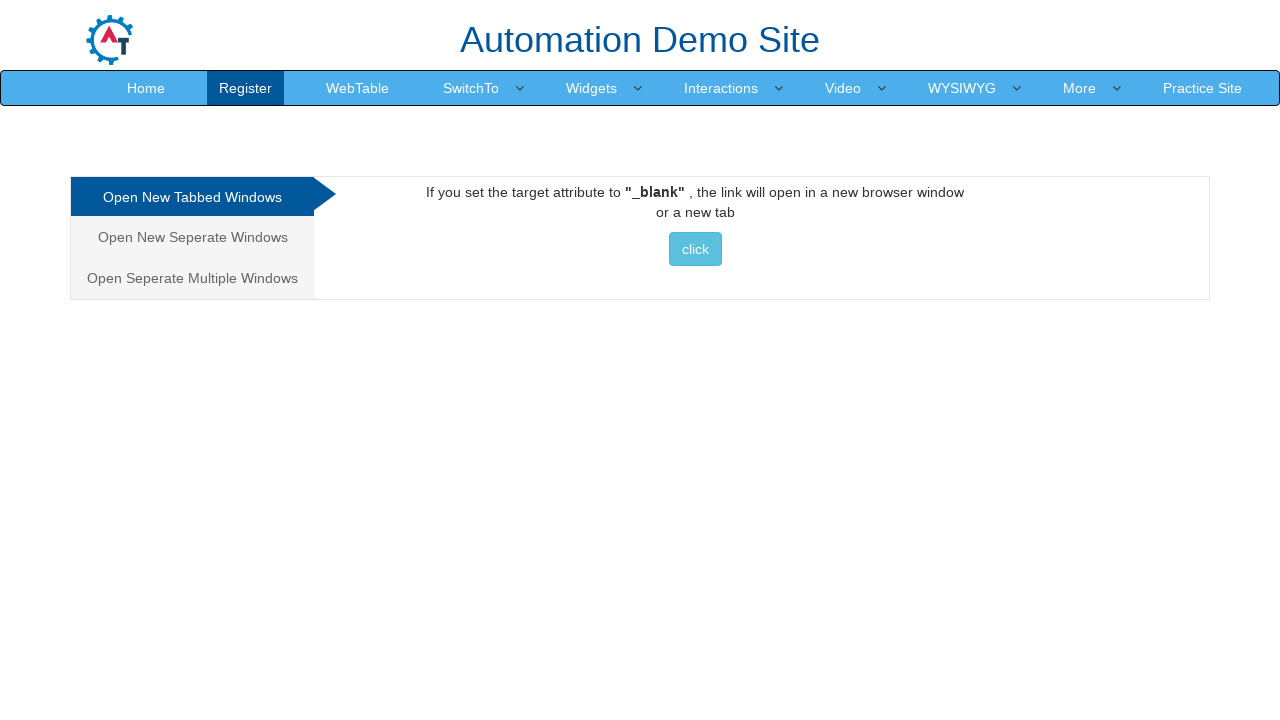

Clicked button to open new browser window at (695, 249) on xpath=//*[@id='Tabbed']/a/button
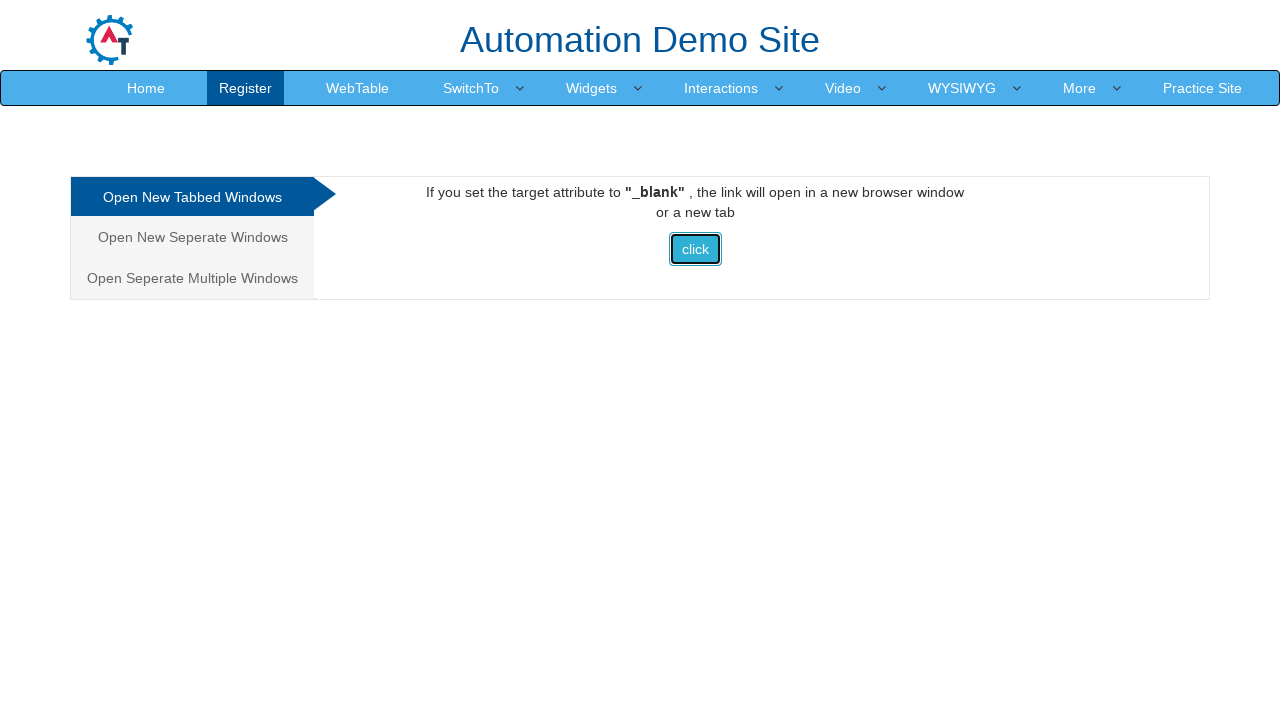

Captured new child window page object
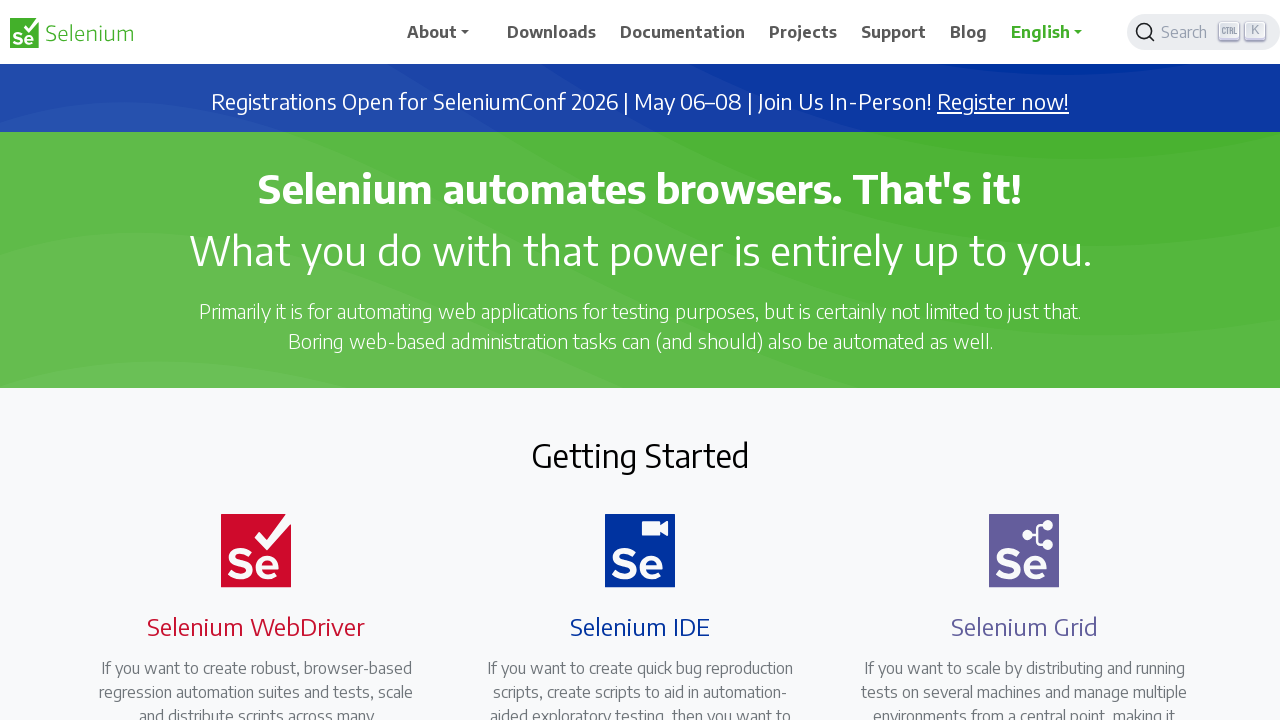

New child window finished loading
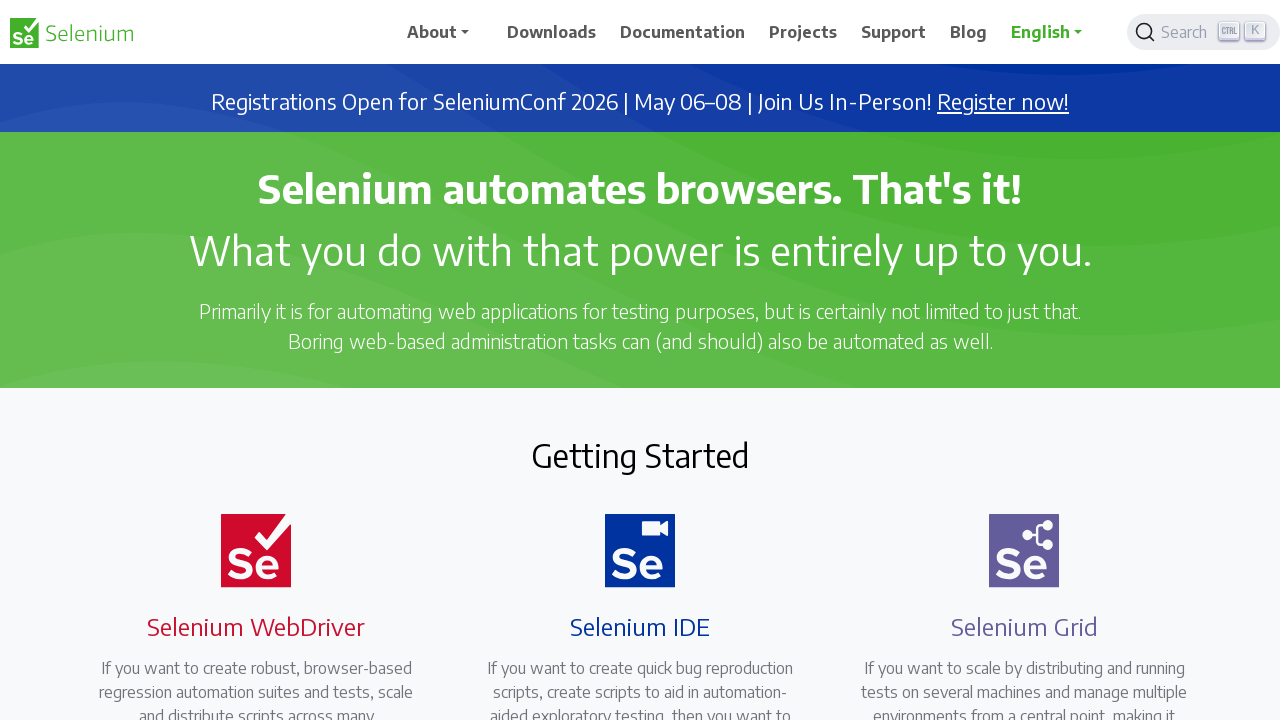

Clicked Downloads link in child window at (552, 32) on text=Downloads
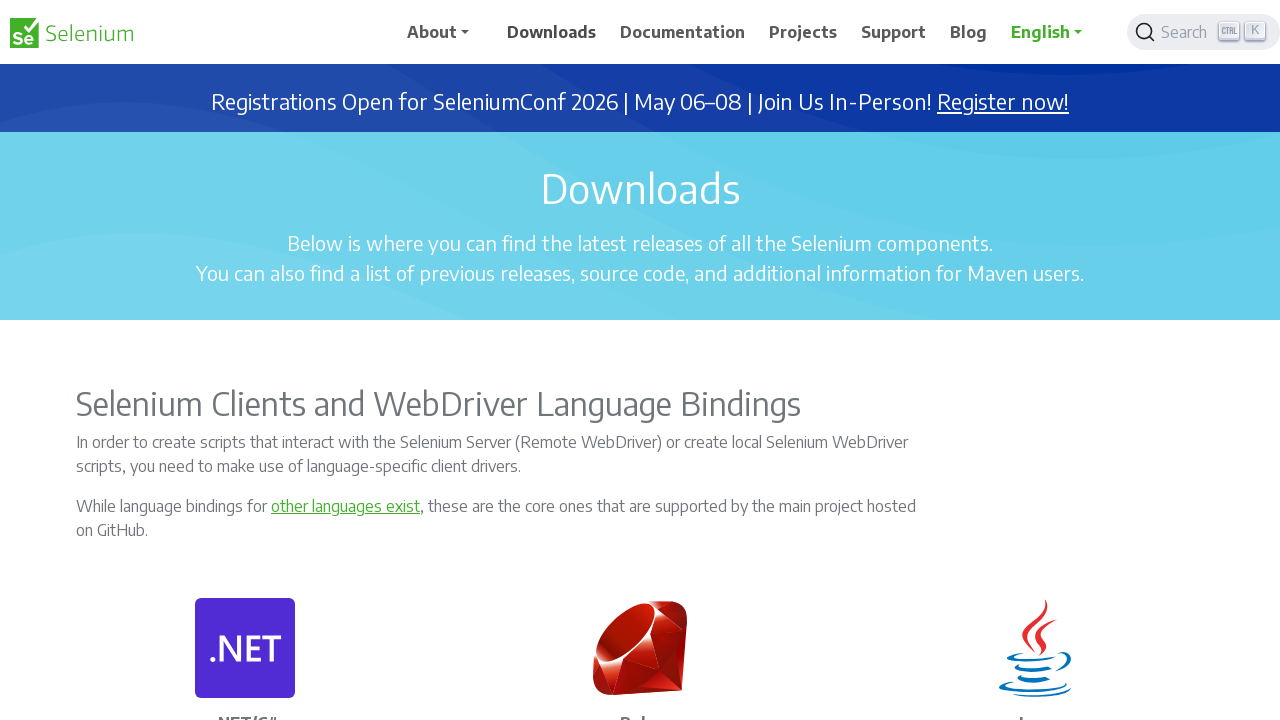

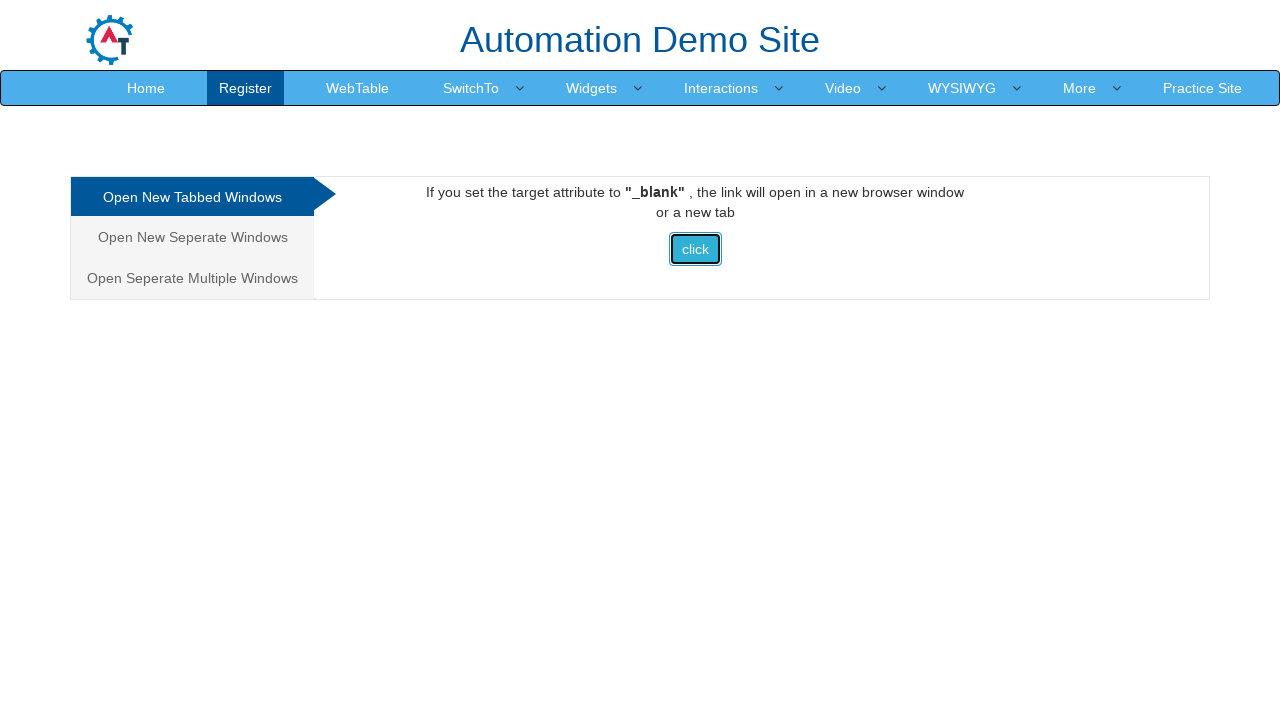